Tests calculator multiplication by clicking buttons 3, ×, 4, = and verifying the result displays 12

Starting URL: https://seleniumbase.io/apps/calculator

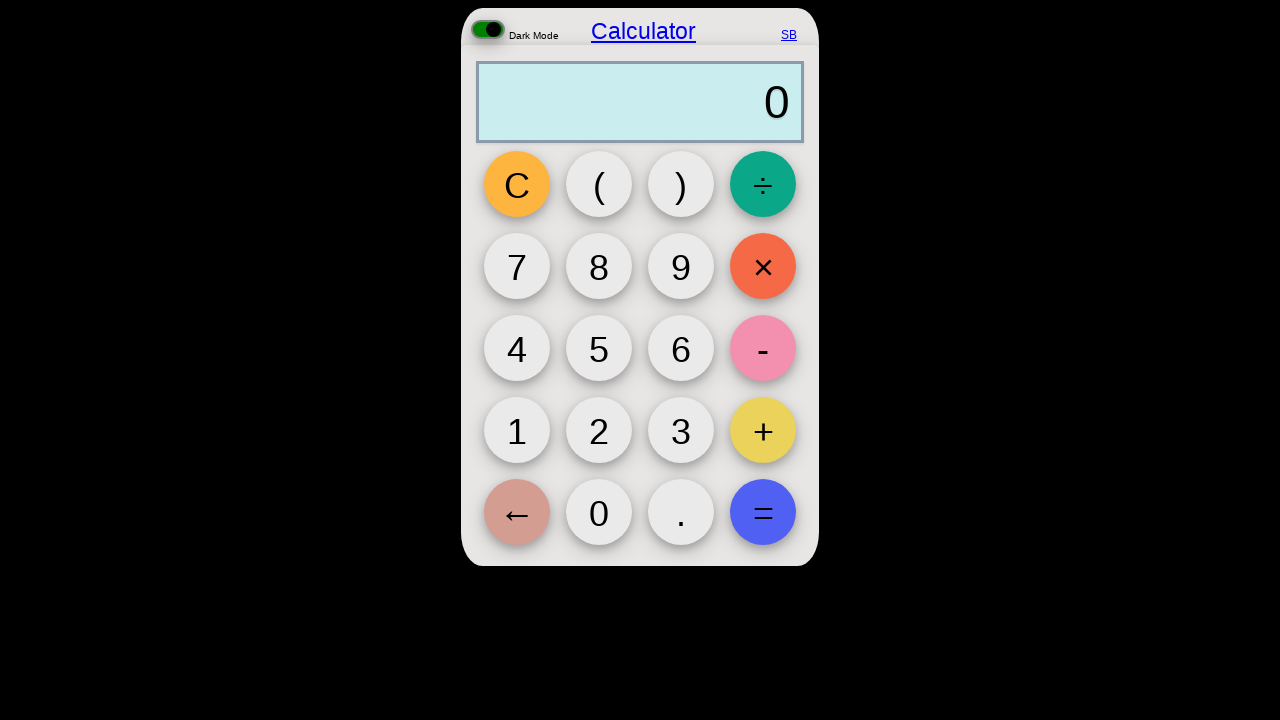

Clicked button '3' at (681, 430) on button:has-text('3')
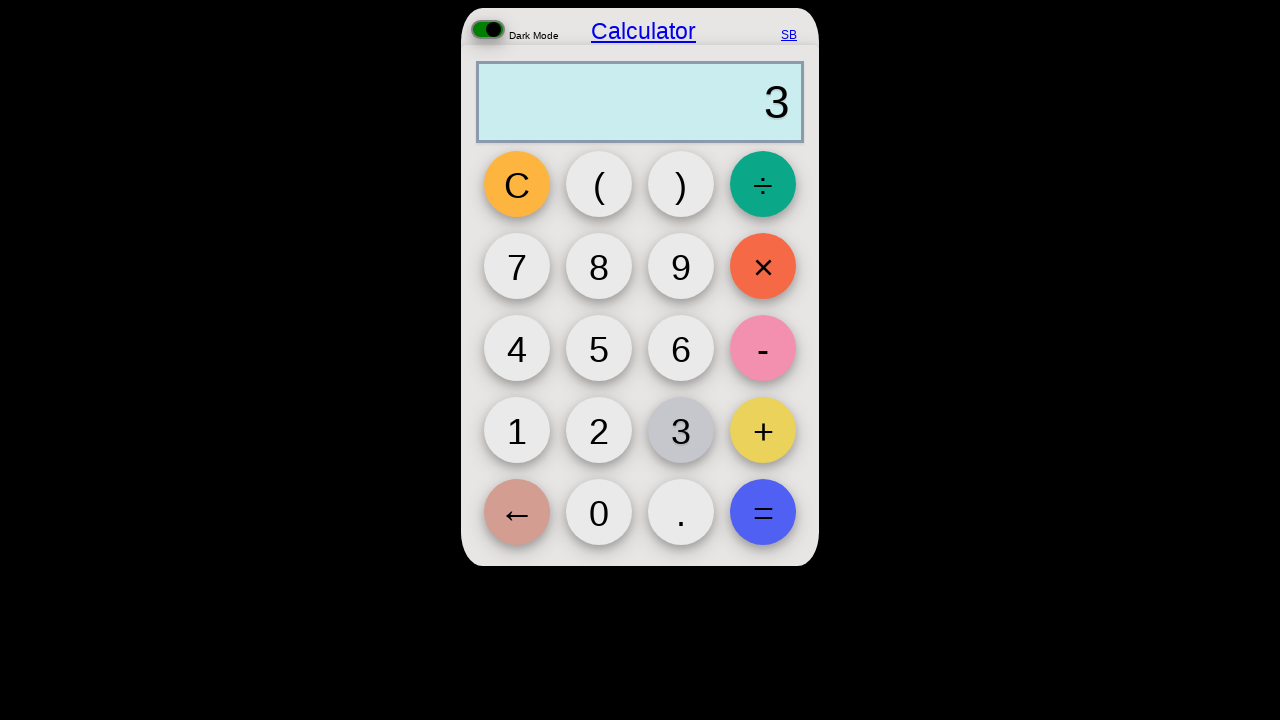

Clicked button '×' at (763, 266) on button:has-text('×')
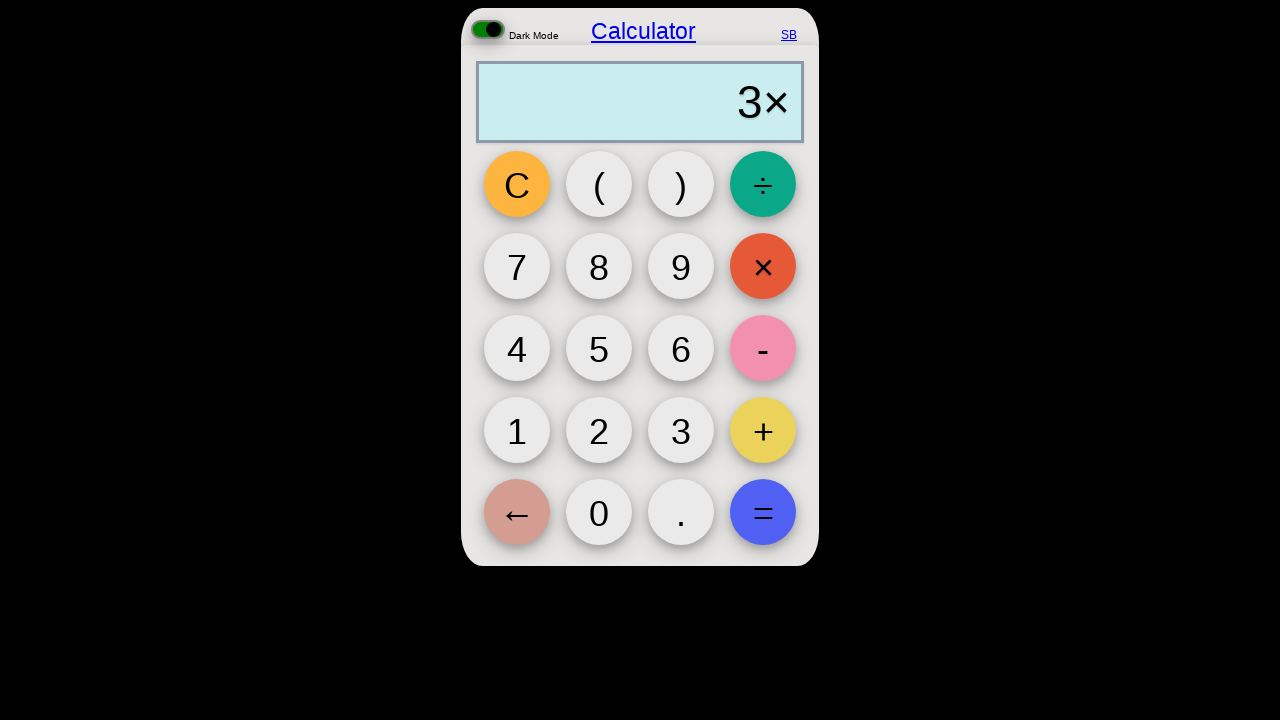

Clicked button '4' at (517, 348) on button:has-text('4')
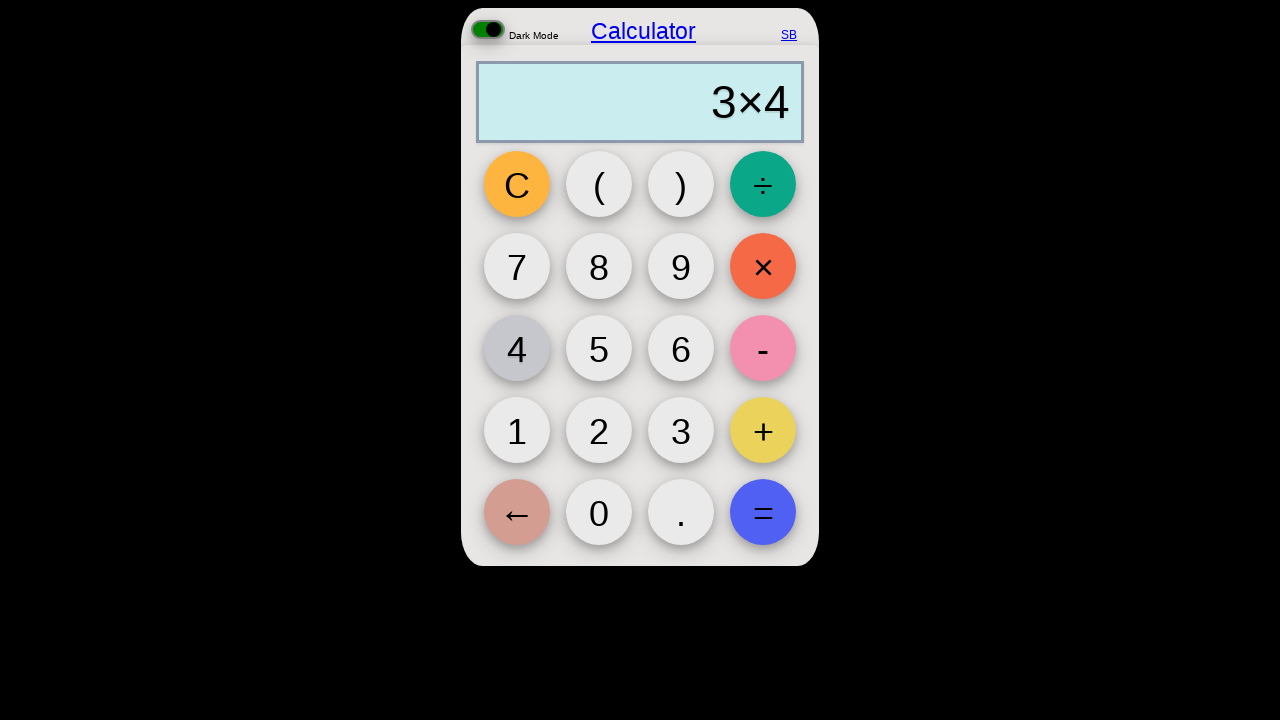

Clicked button '=' at (763, 512) on button:has-text('=')
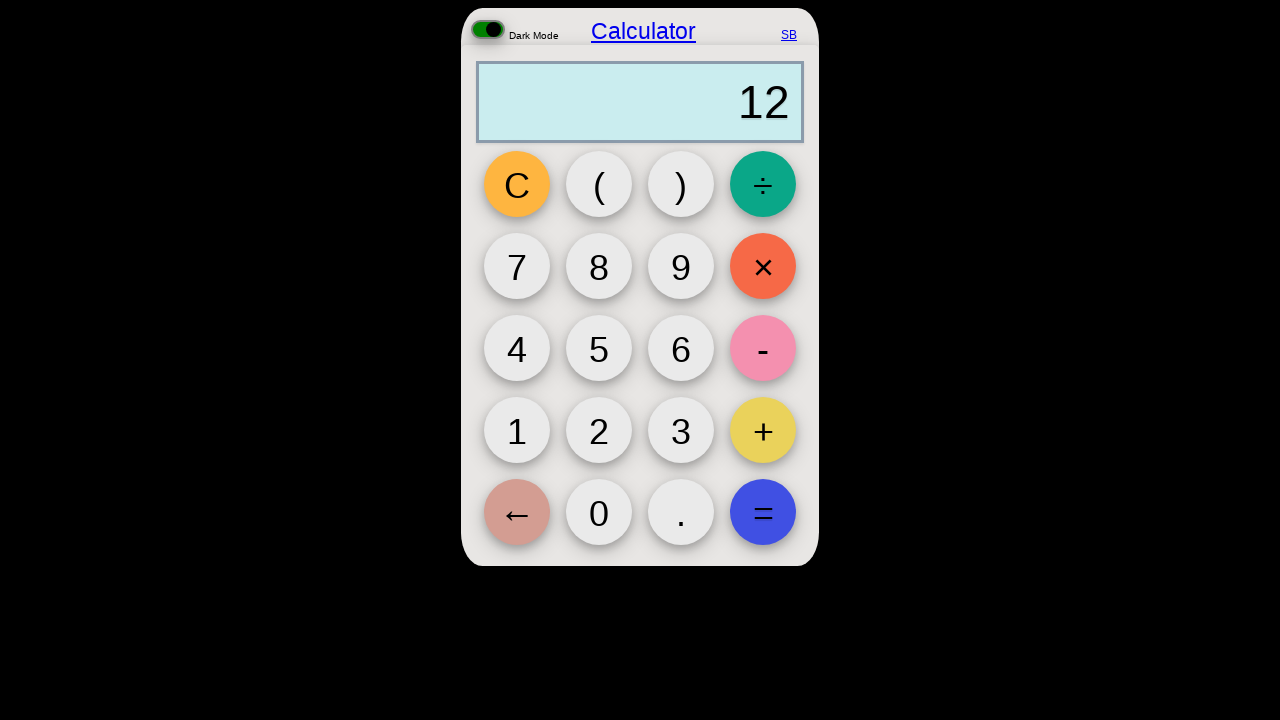

Output field loaded and verified result displays 12
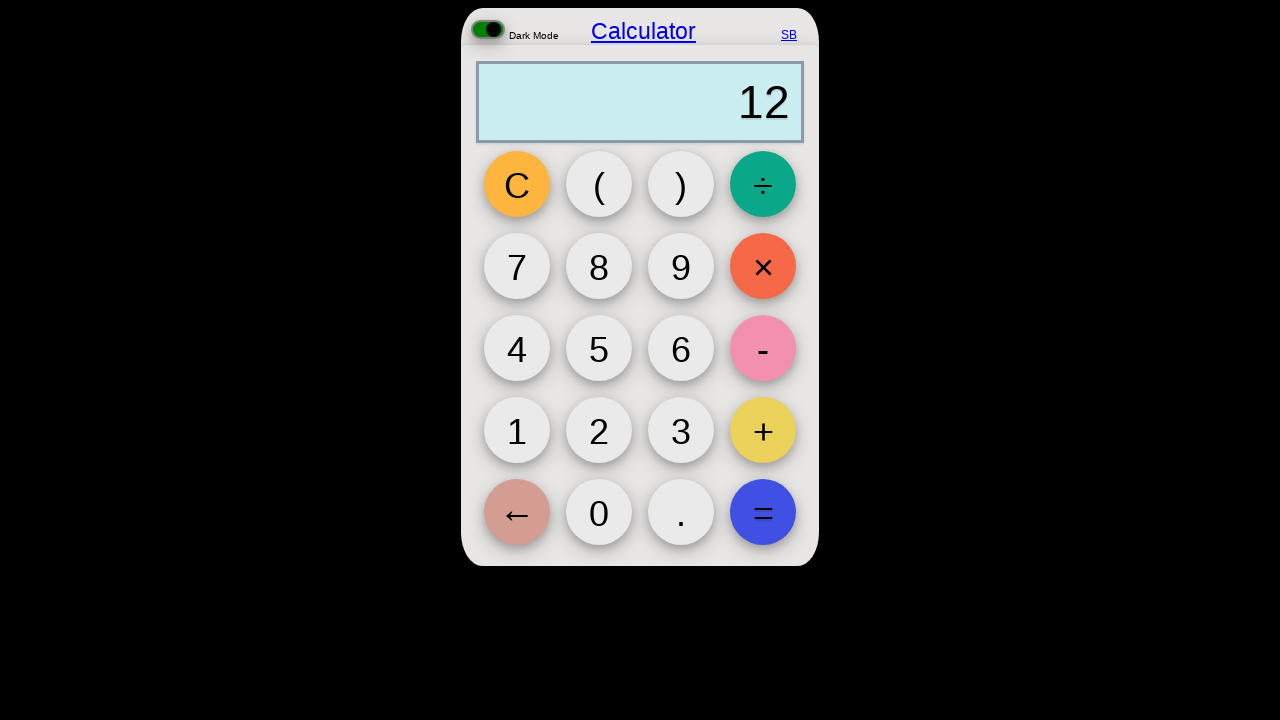

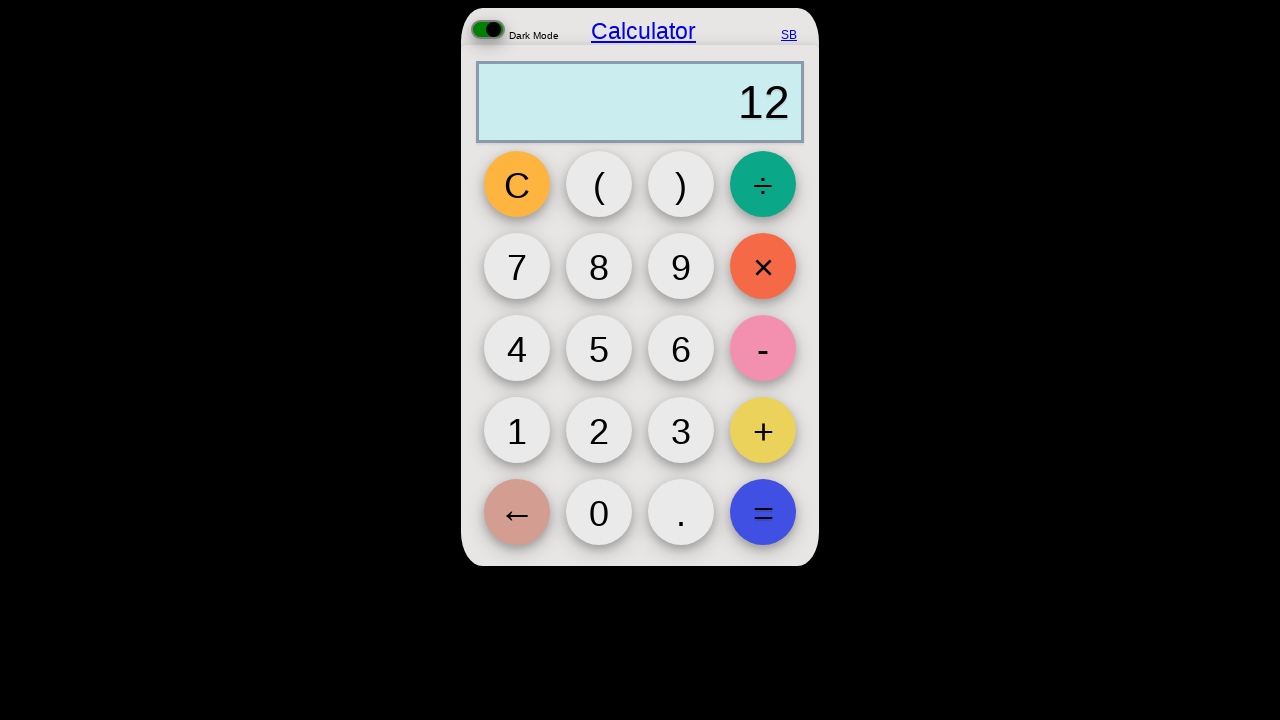